Tests browser window manipulation by maximizing, minimizing, entering fullscreen mode, and setting a custom window size on a webpage.

Starting URL: https://grotechminds.com/

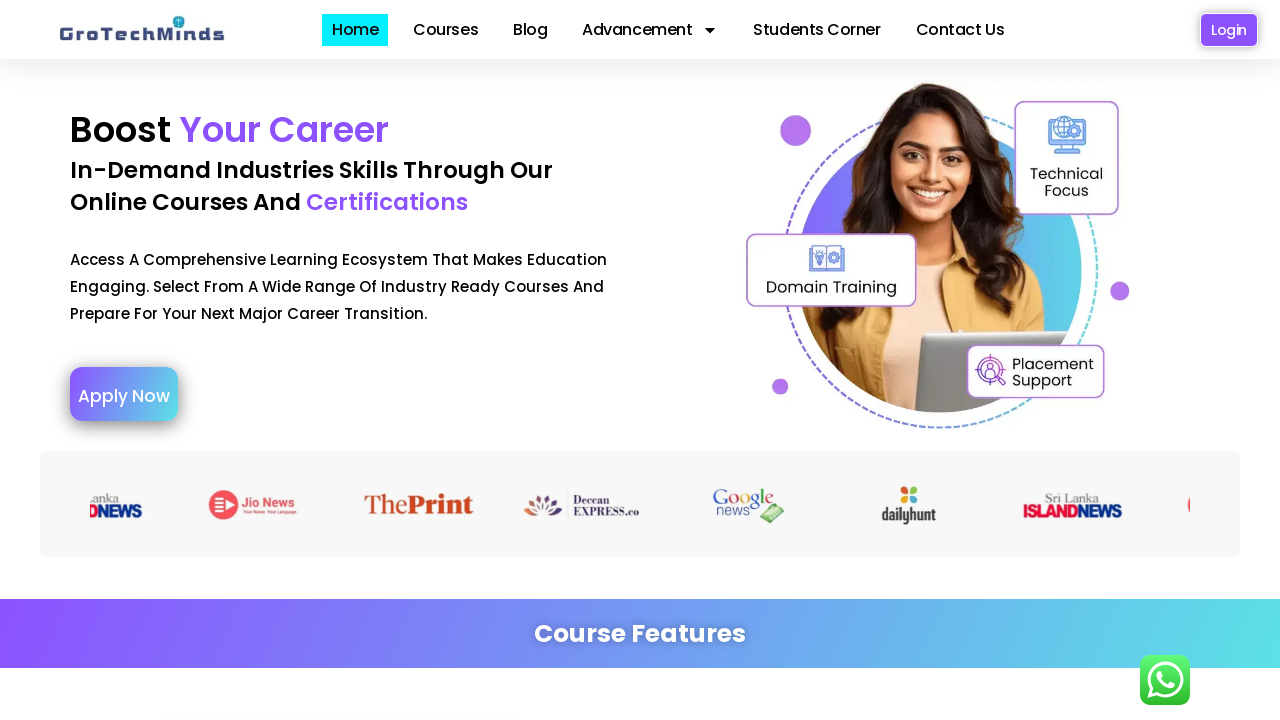

Set viewport to 1920x1080 to maximize browser window
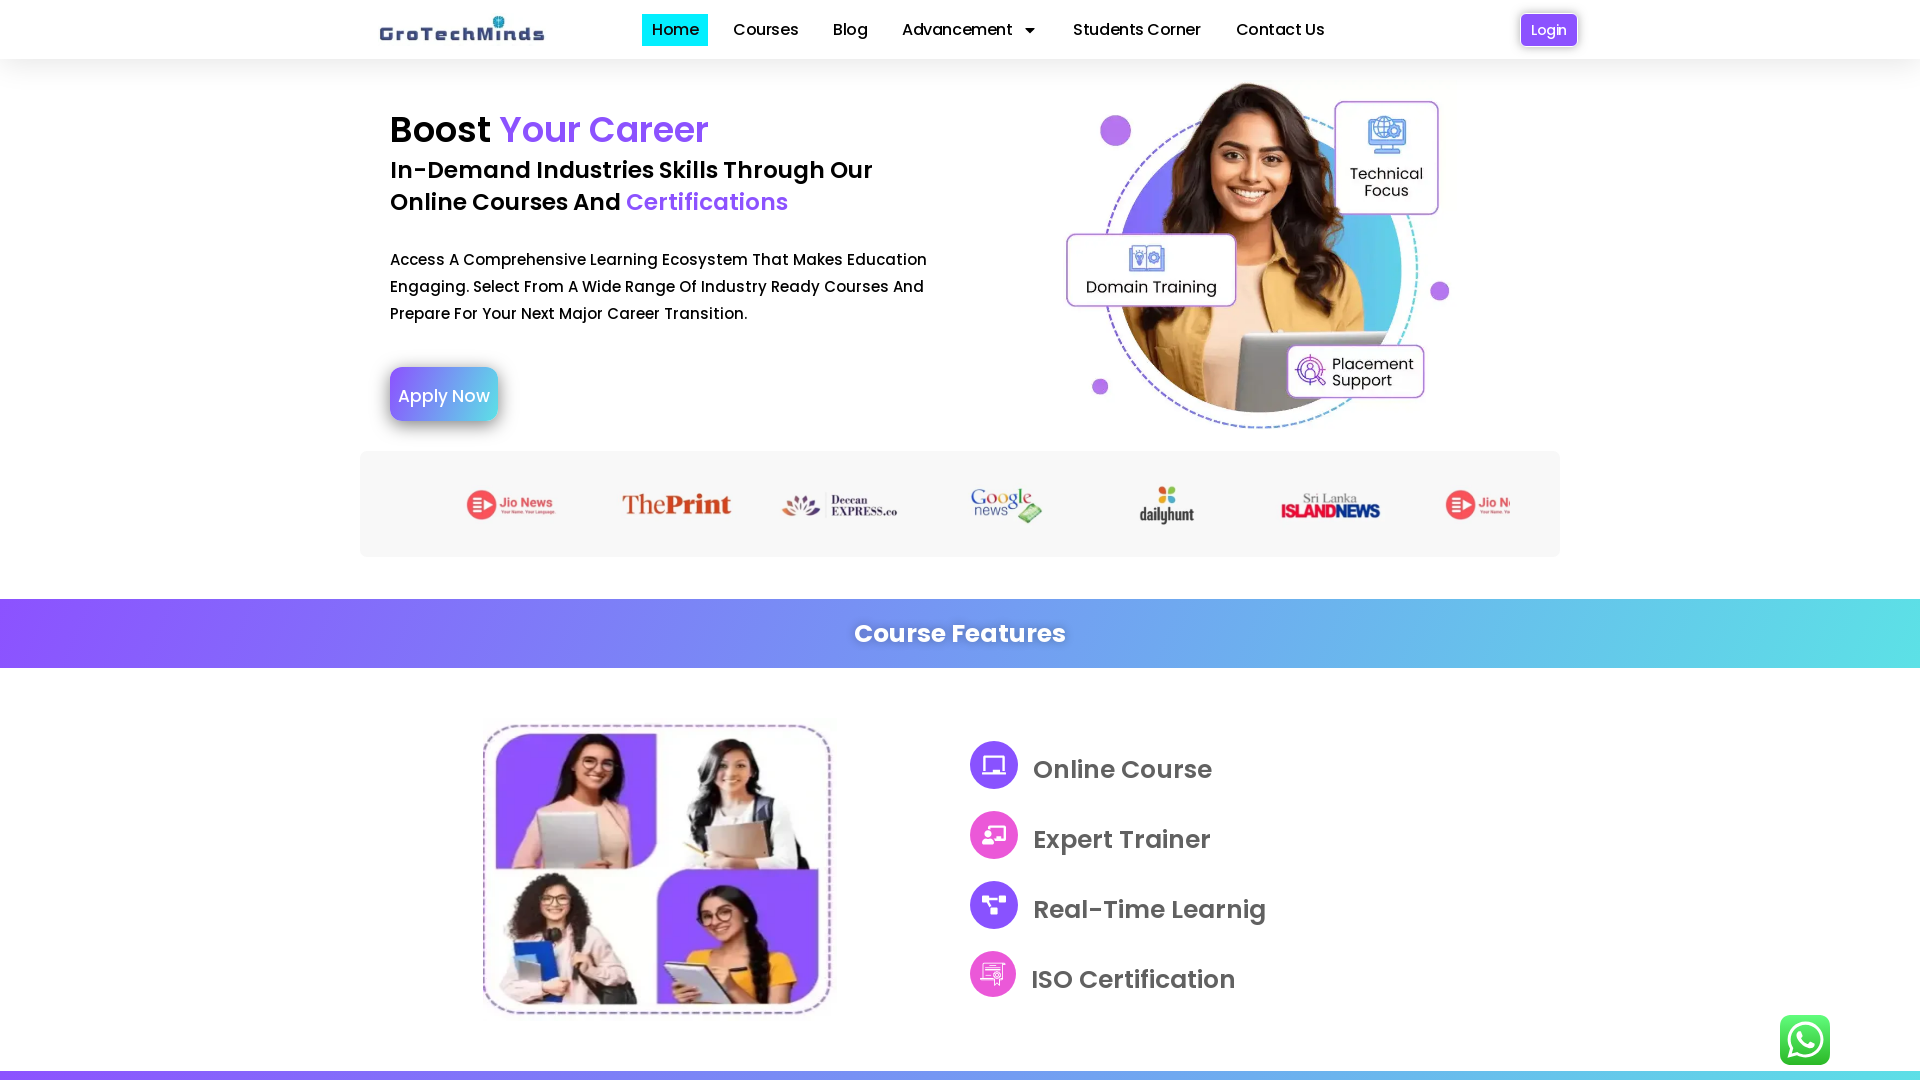

Waited 2 seconds to observe maximized window
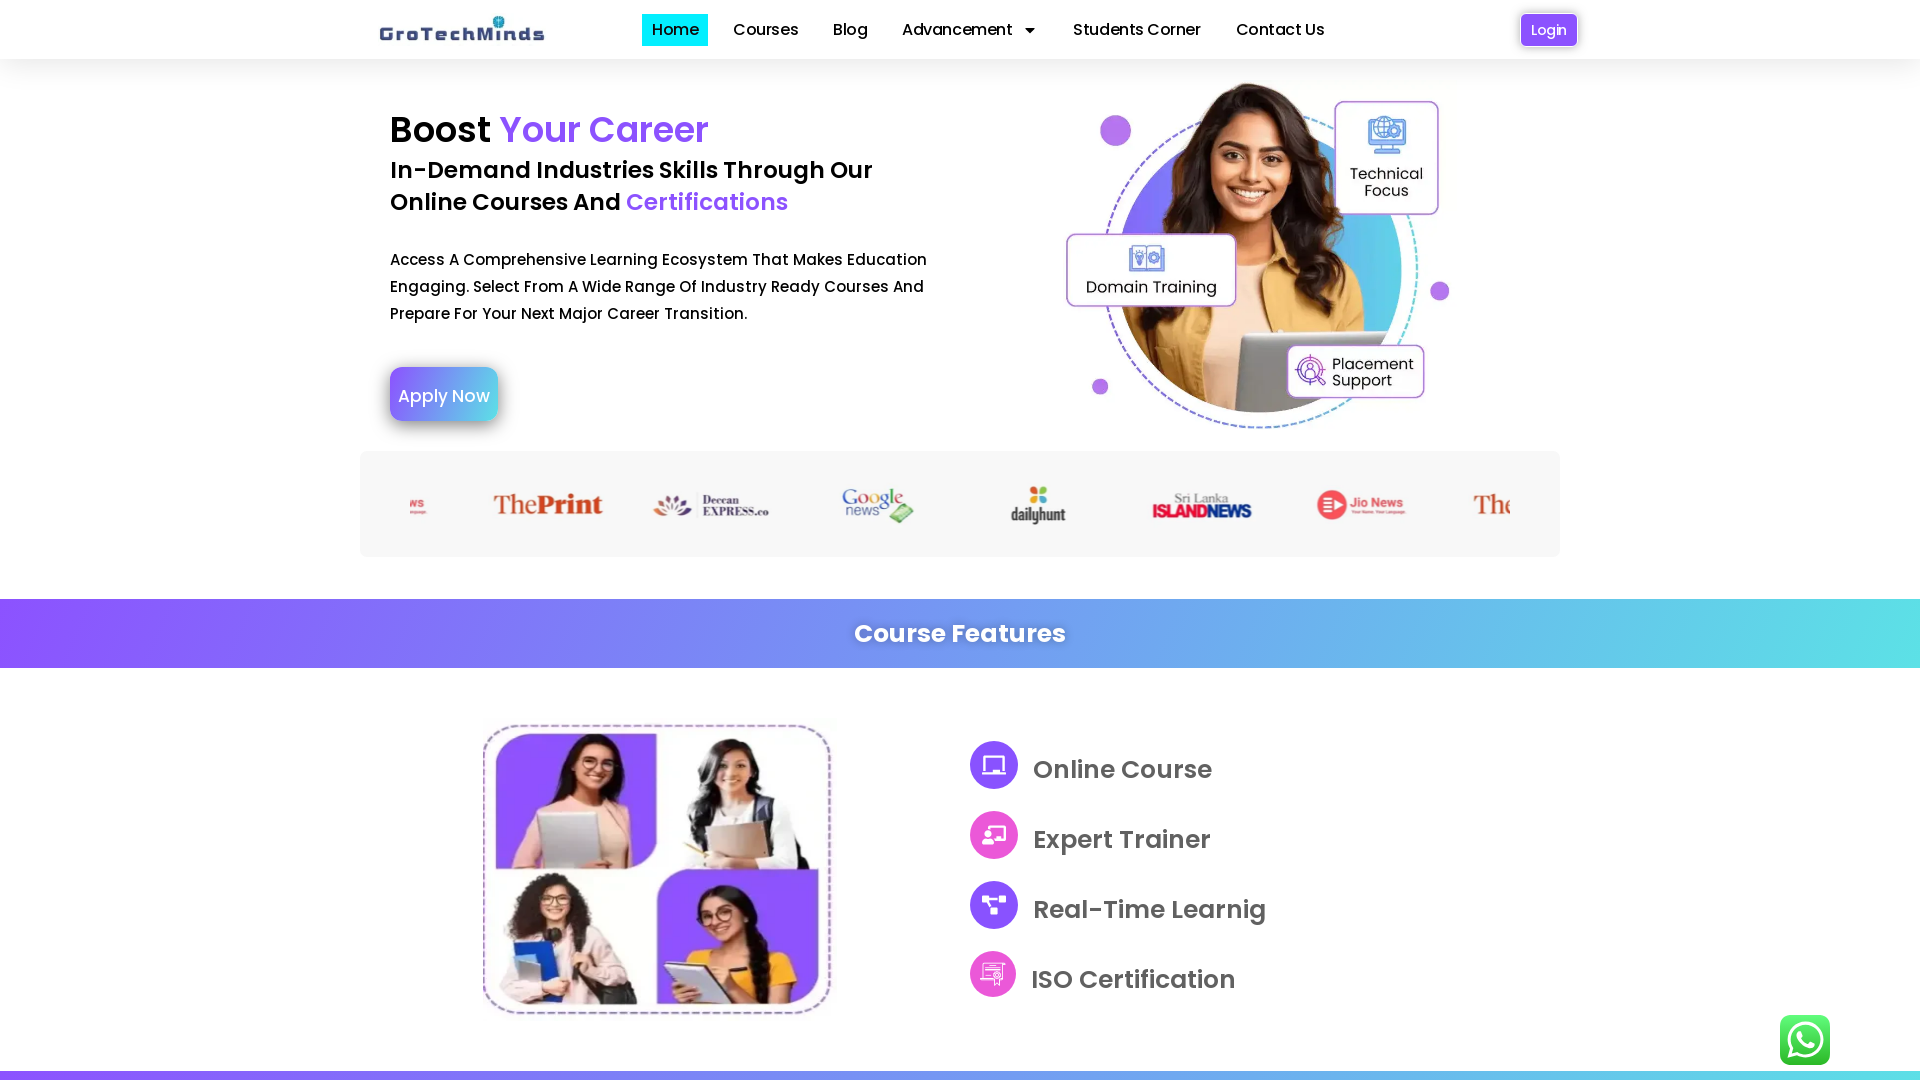

Set viewport to 800x600 to simulate minimized window
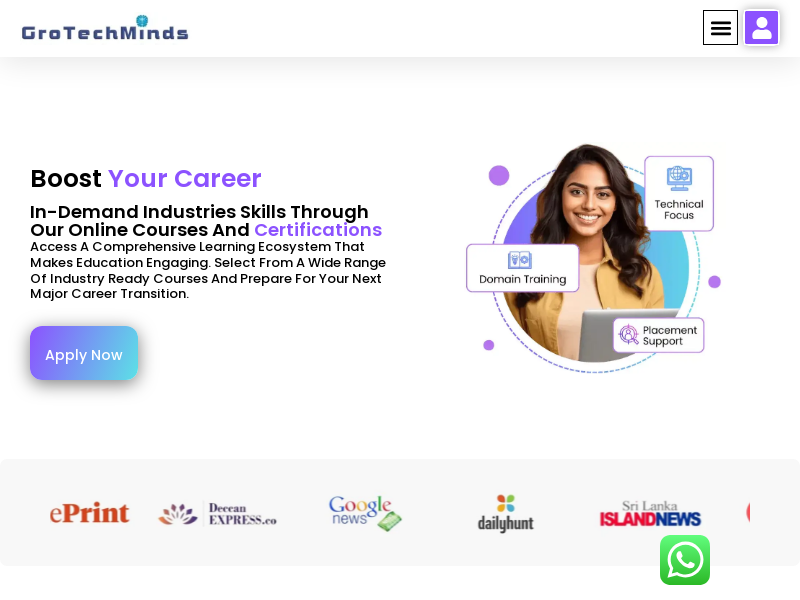

Waited 2 seconds to observe minimized window
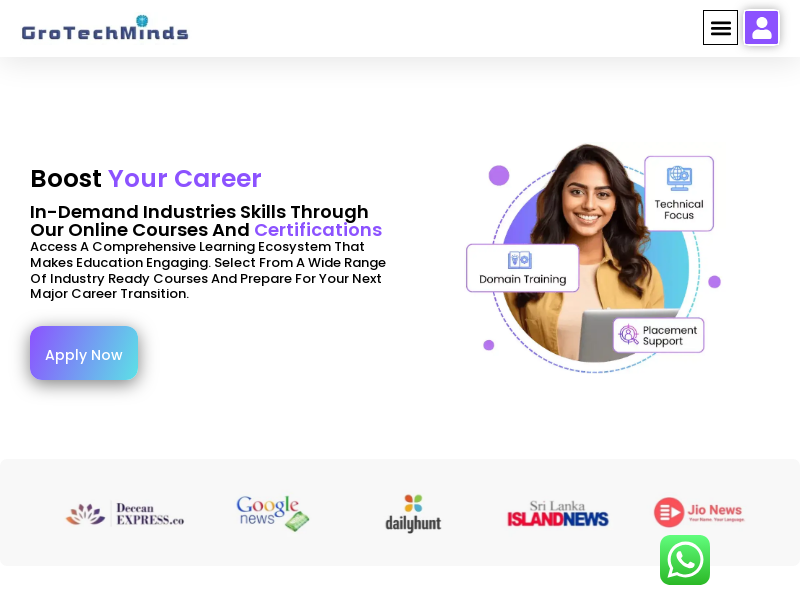

Set viewport to 1920x1080 to simulate fullscreen mode
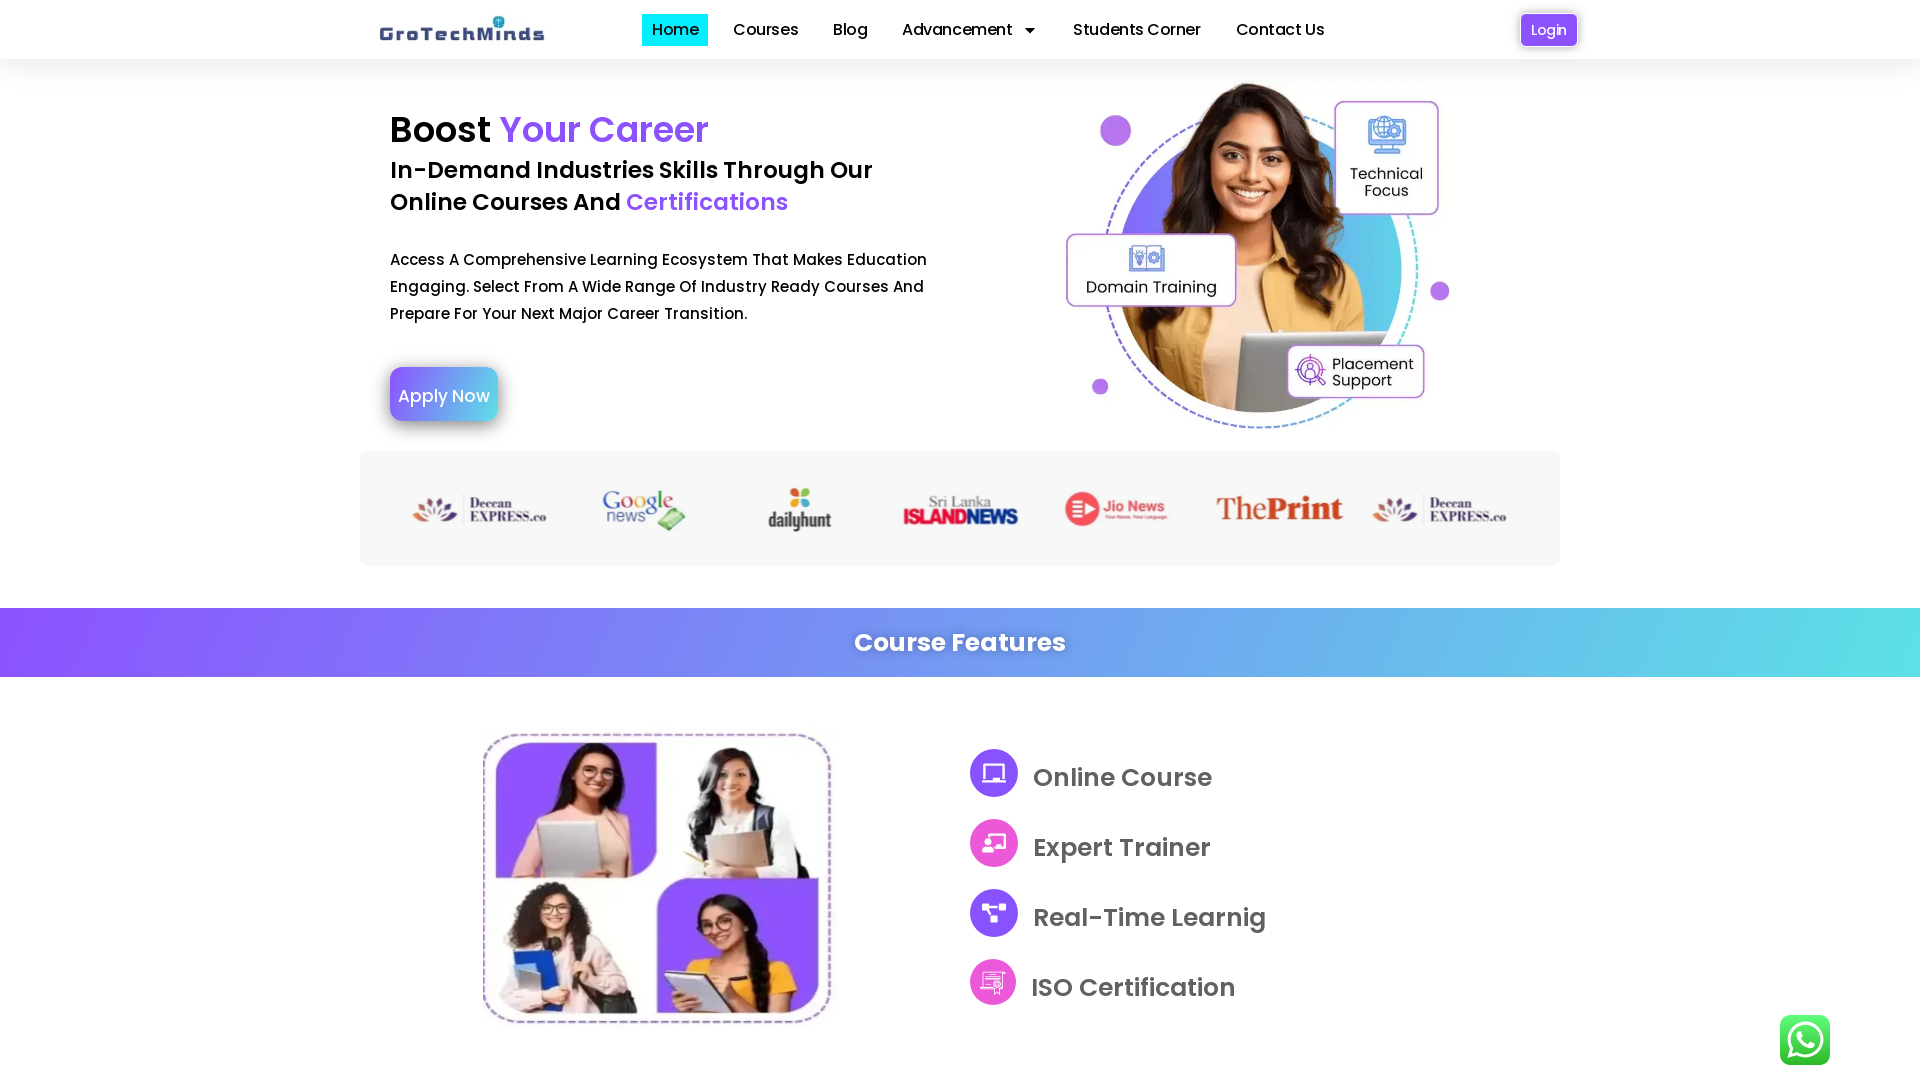

Waited 2 seconds to observe fullscreen window
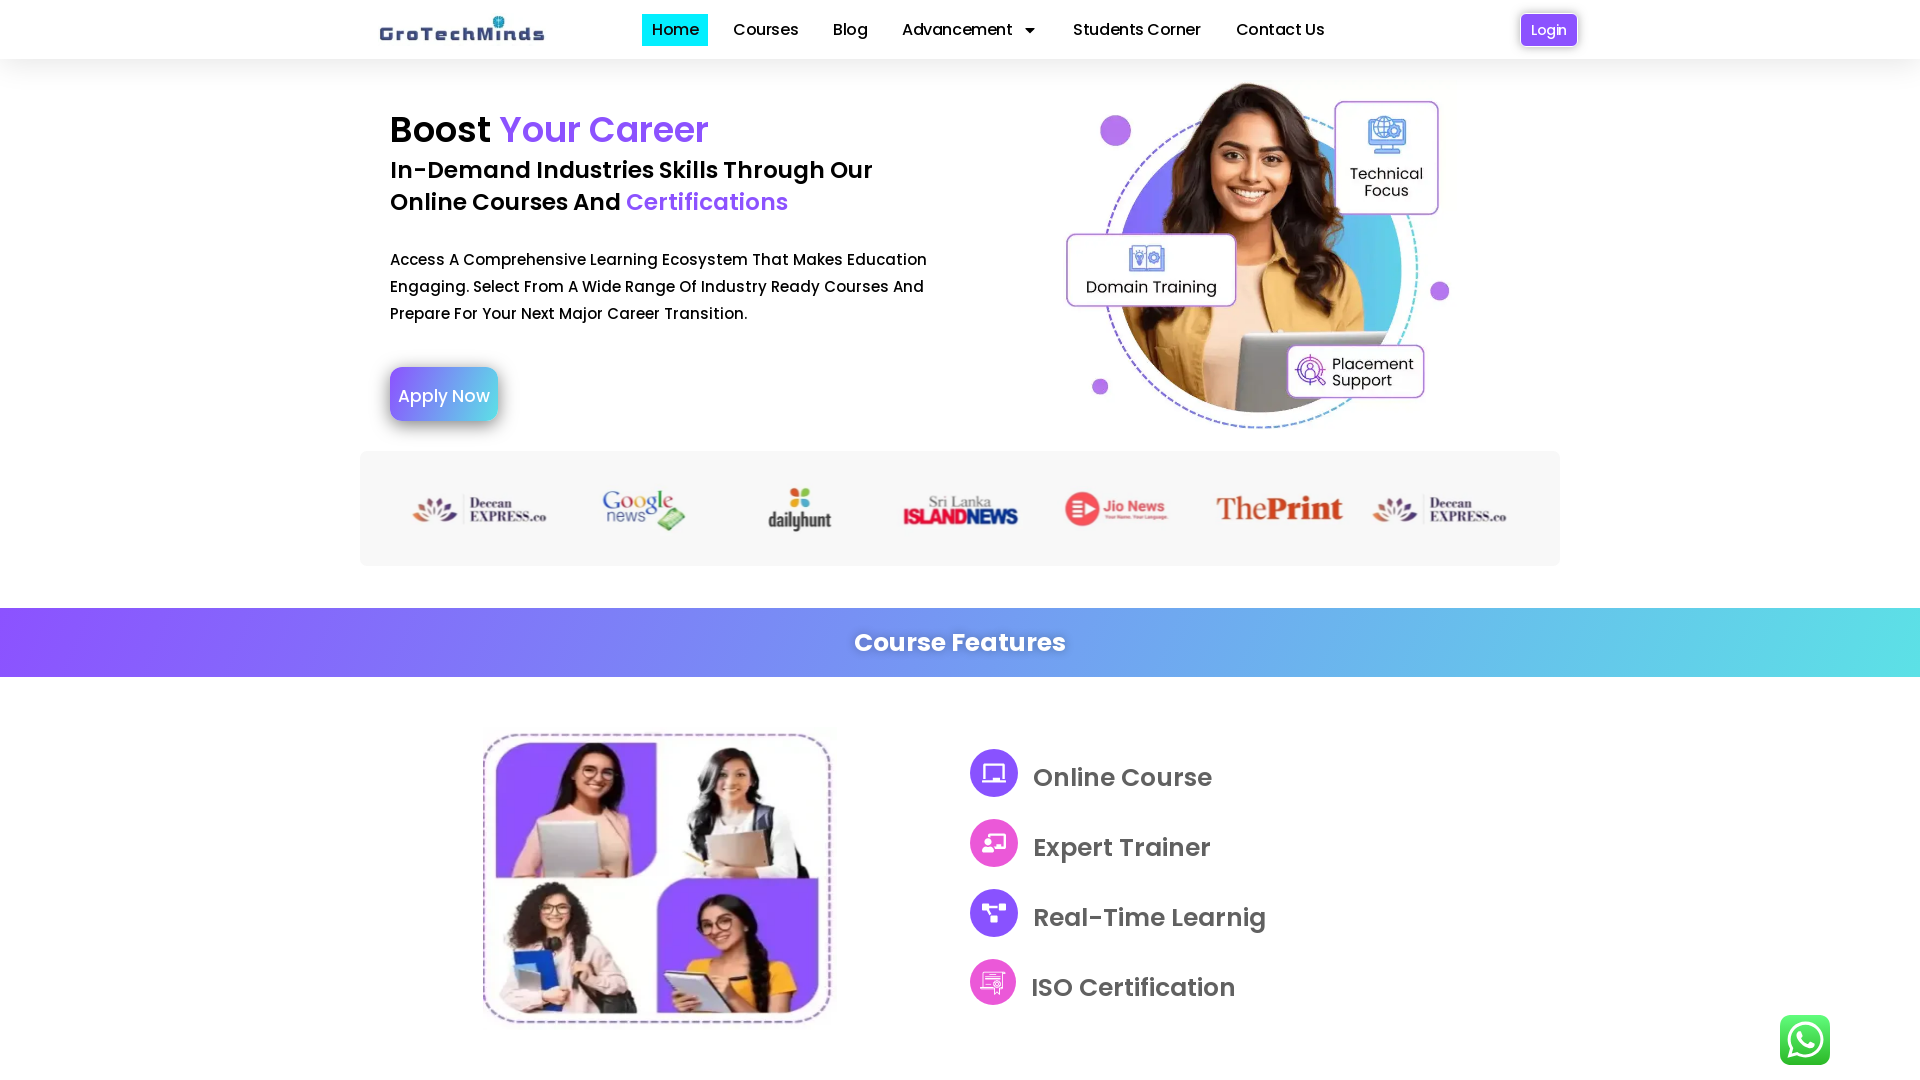

Set viewport to 1000x800 for custom window size
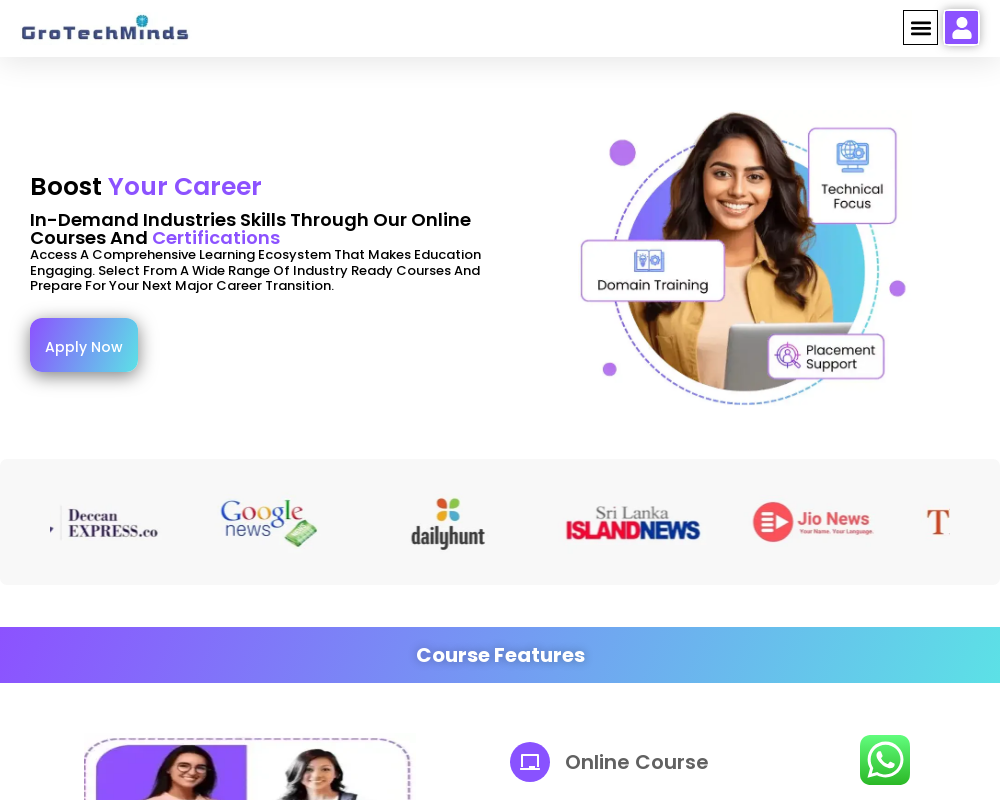

Waited 2 seconds to observe final custom window size
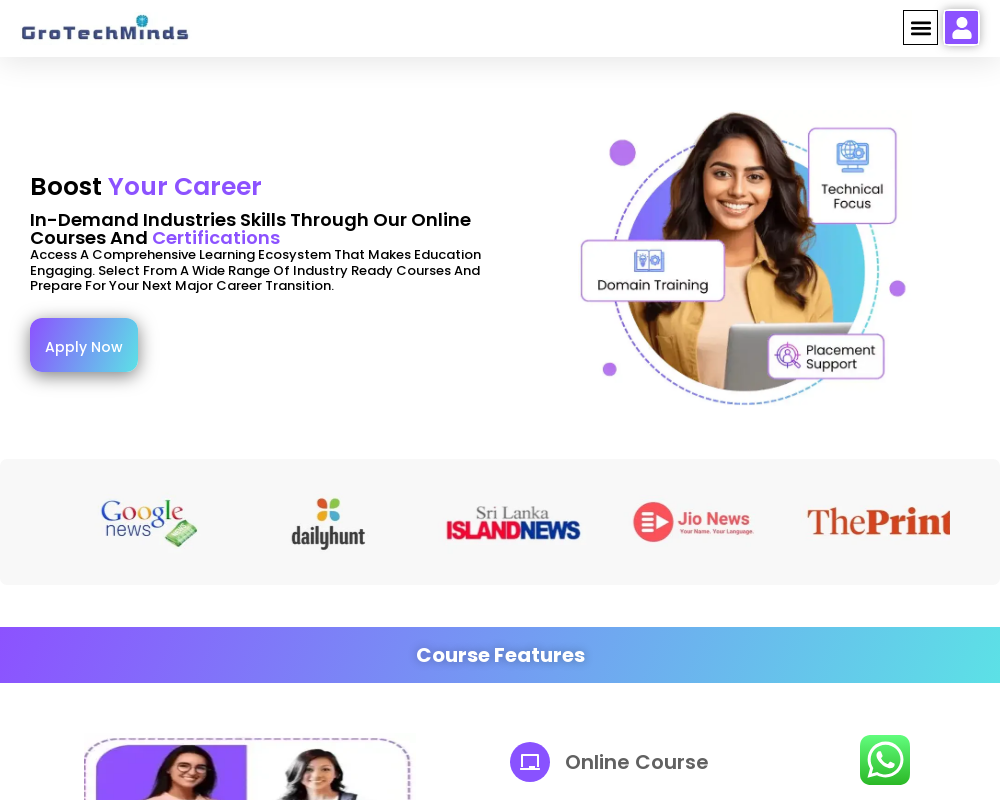

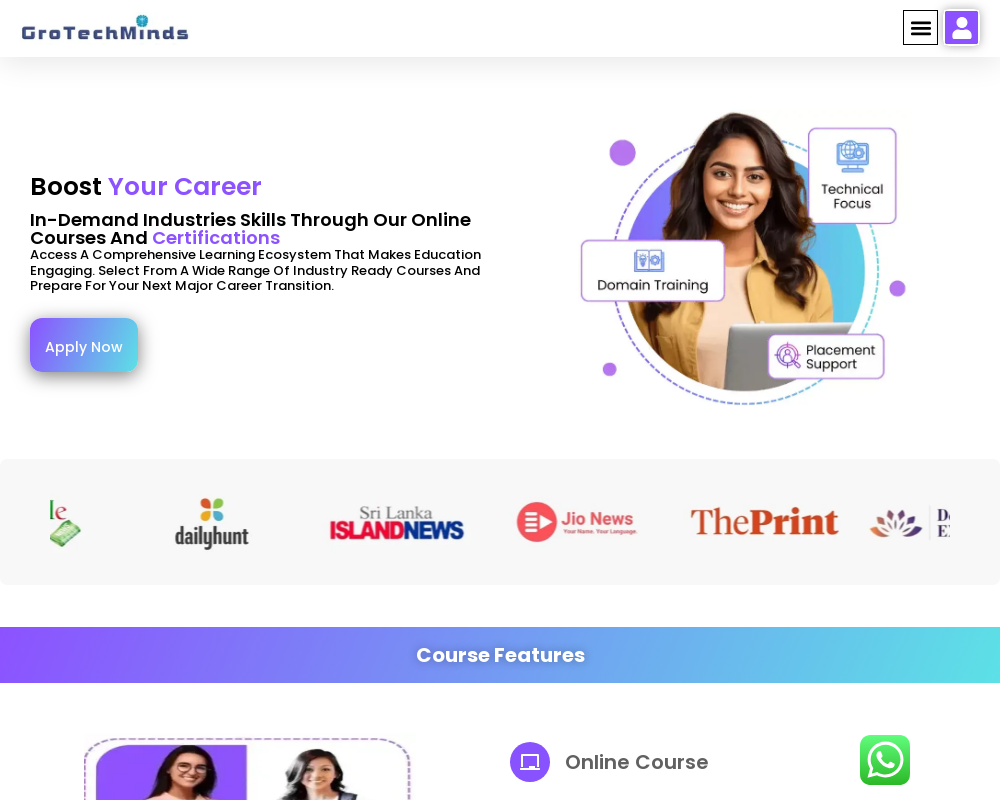